Tests popup window handling by scrolling to a button, clicking it to open a new window, switching between parent and child windows, and verifying window titles

Starting URL: https://chandanachaitanya.github.io/selenium-practice-site/?languages=Java&enterText=

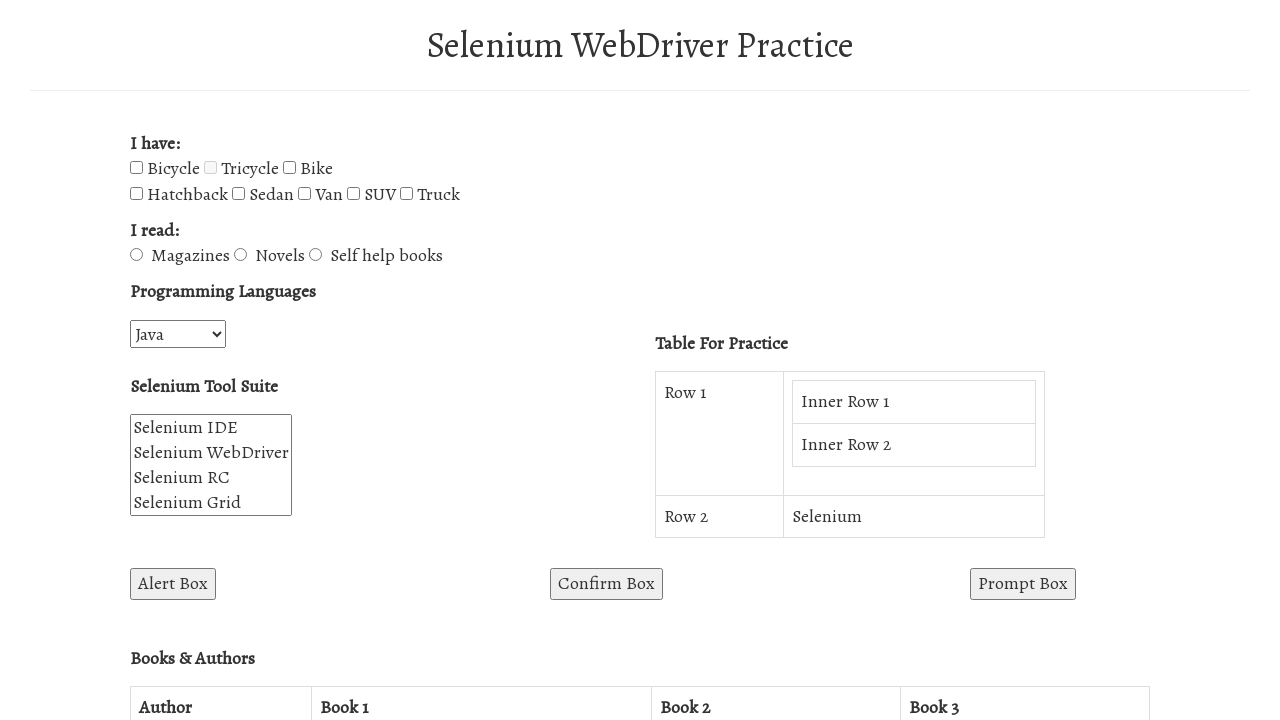

Scrolled to button element with id 'win2' that opens a new window
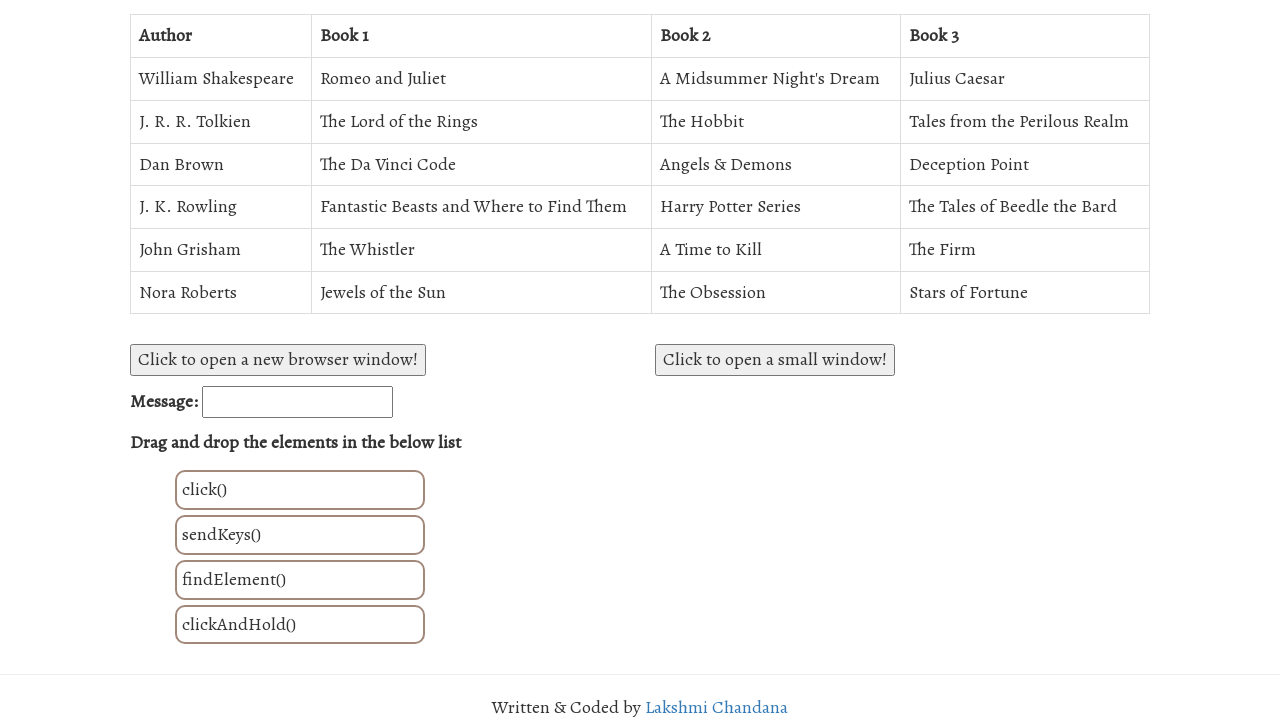

Clicked the button to open a new popup window at (775, 360) on #win2
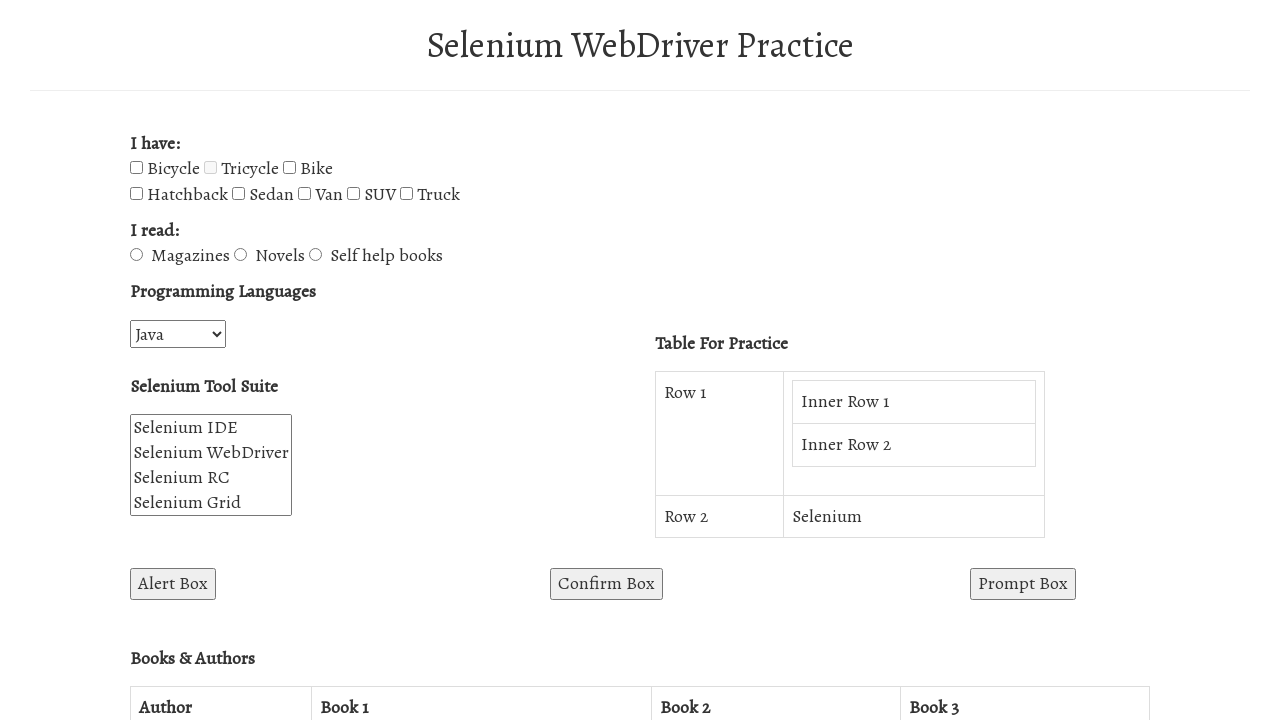

Retrieved the new popup window object
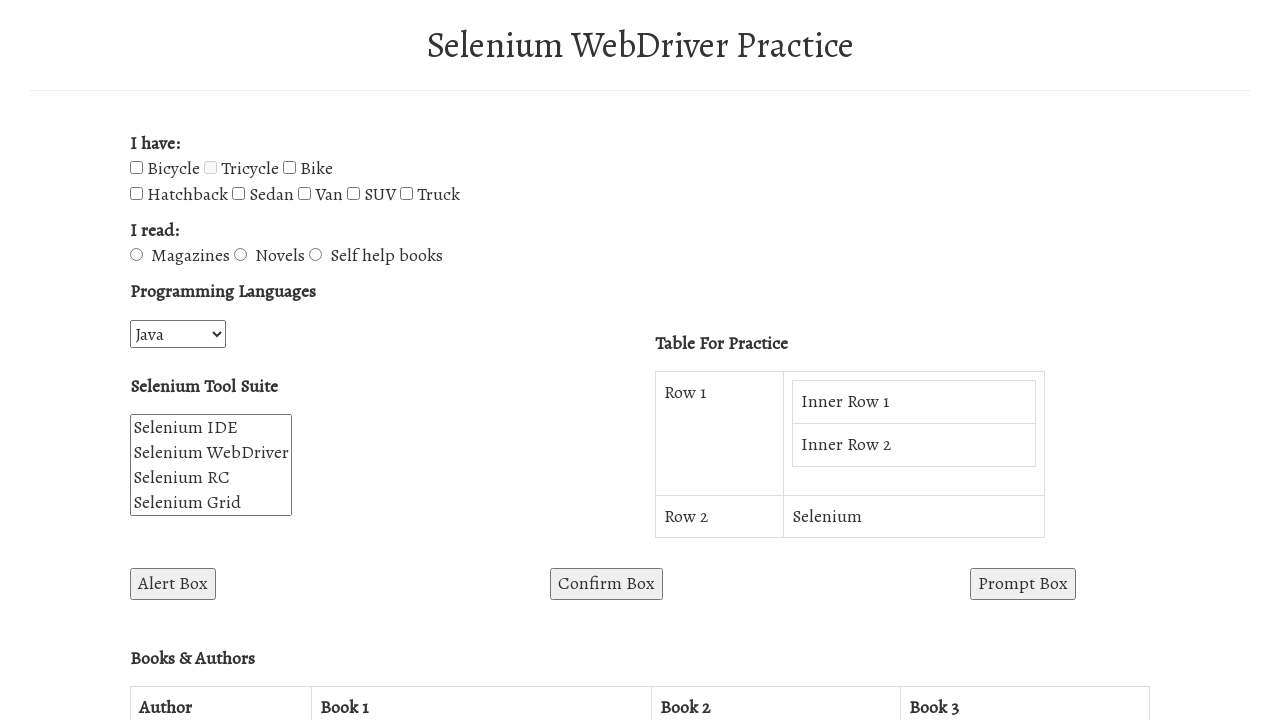

Waited for popup window to fully load
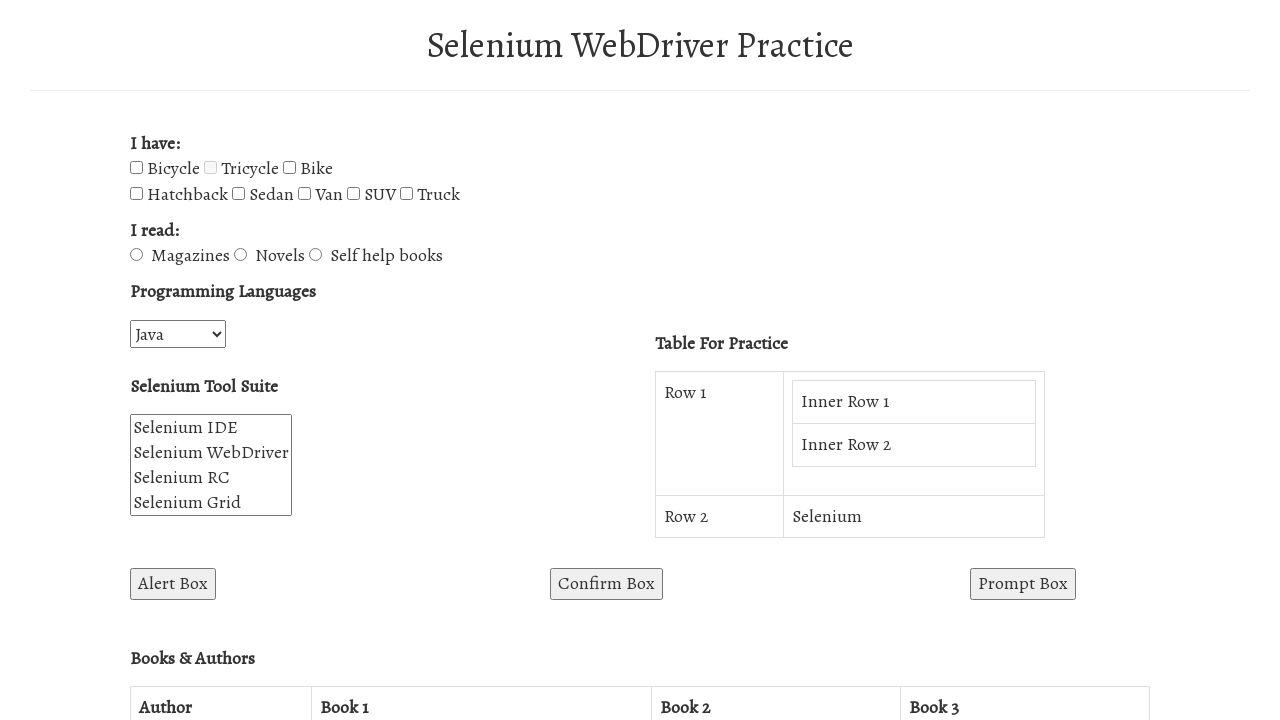

Retrieved child window title: ''
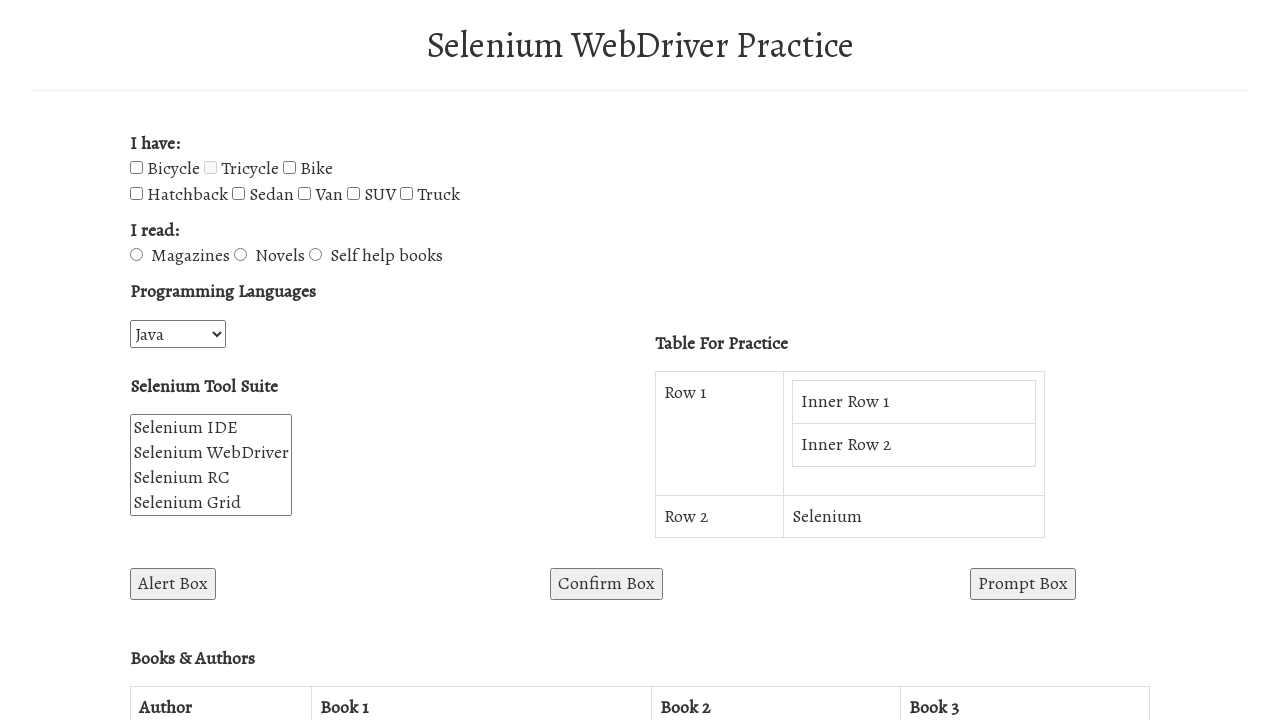

Retrieved parent window title: 'WebDriver Demo Website'
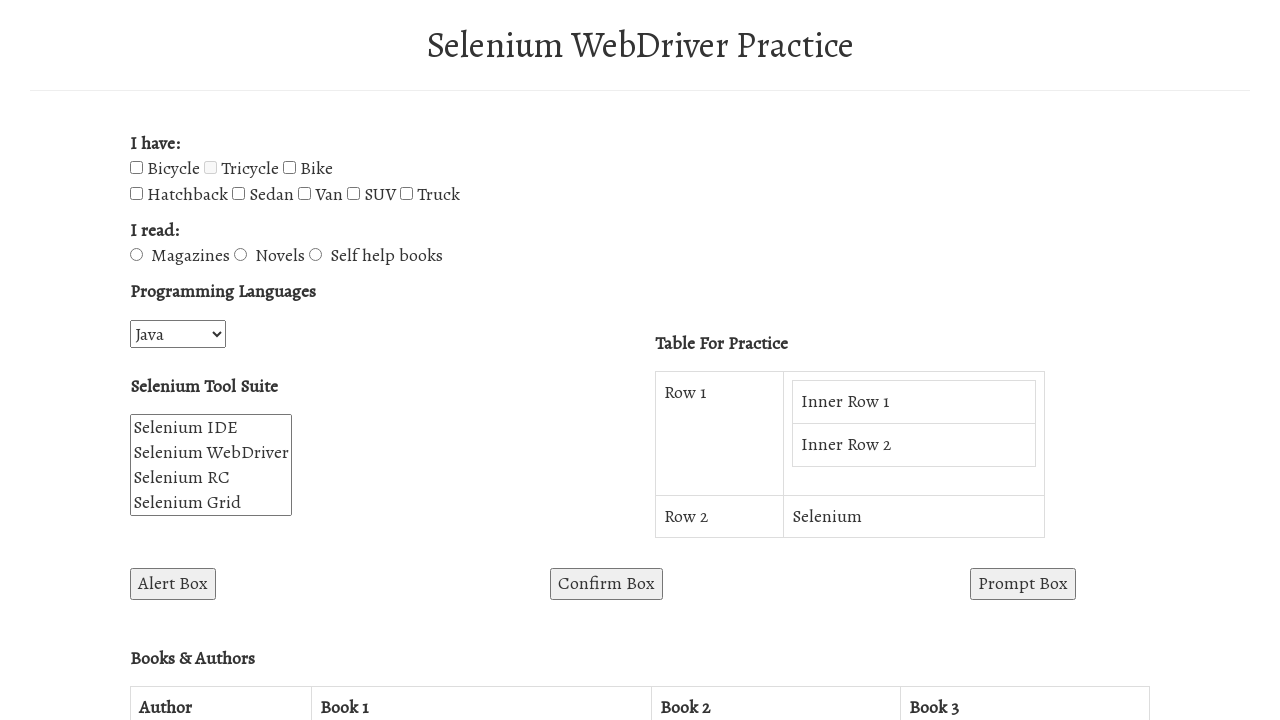

Closed the popup window
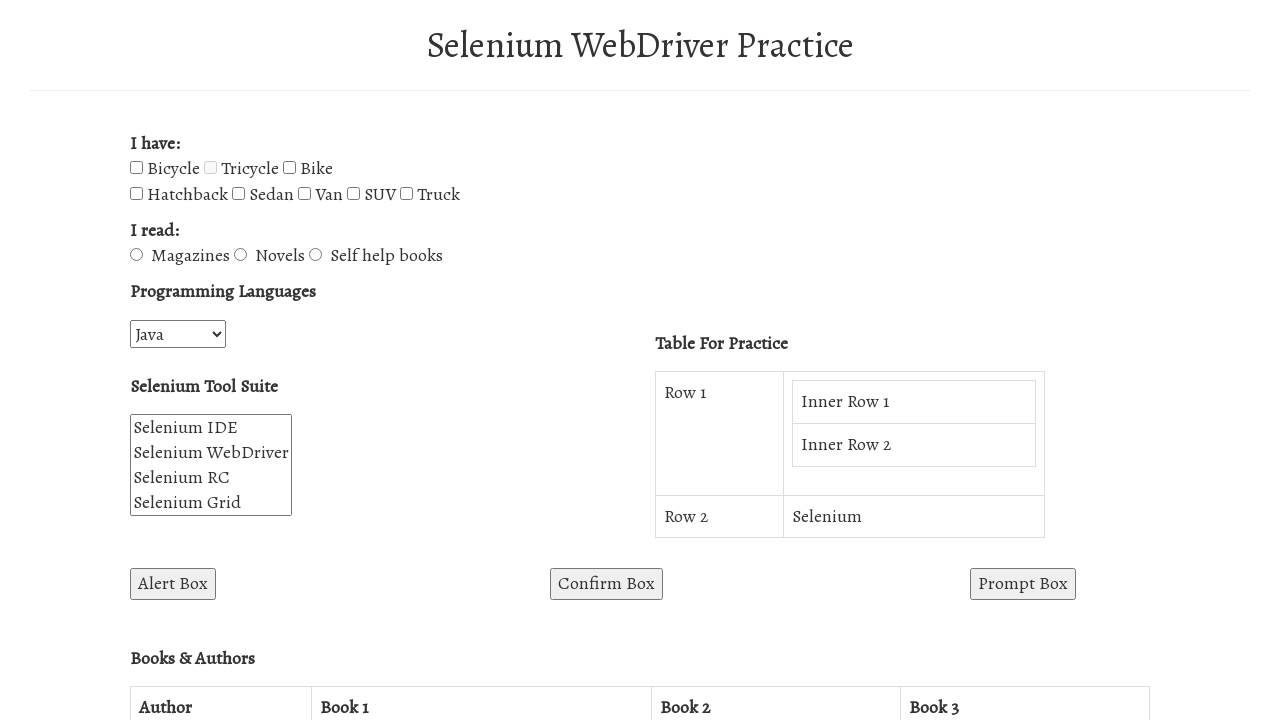

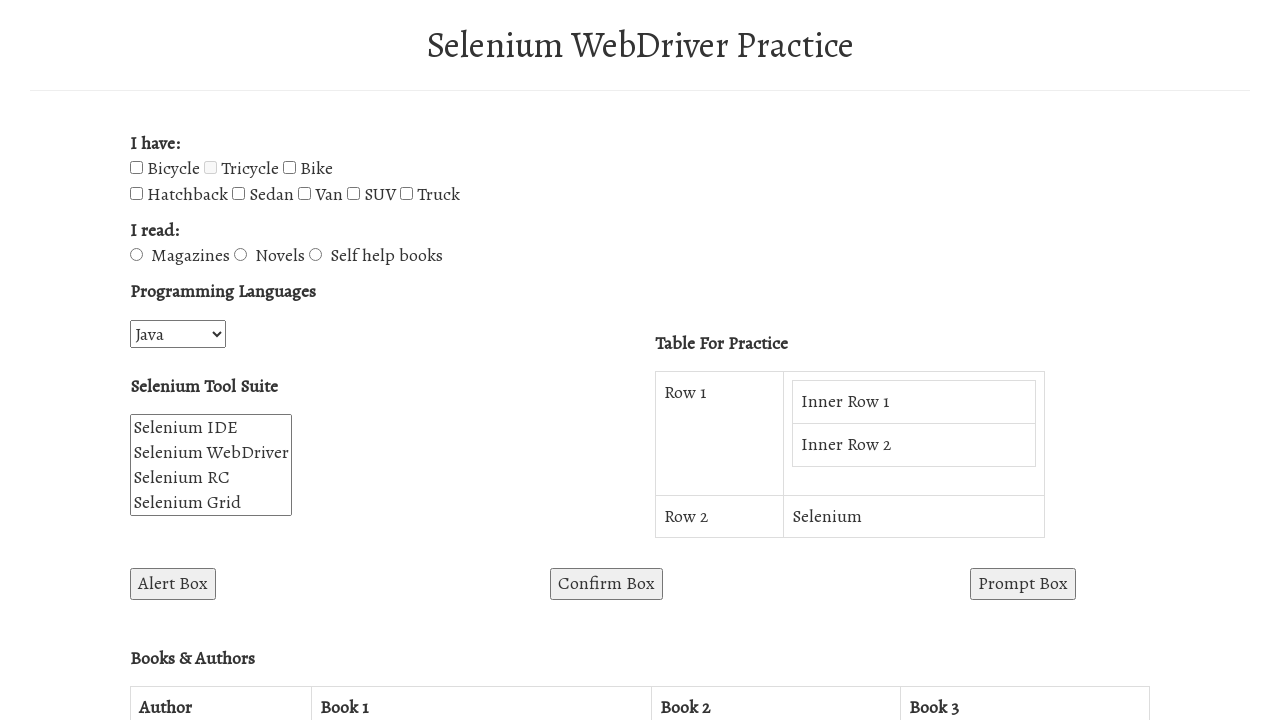